Tests origin and destination station selection from dropdown menus on a travel booking page

Starting URL: https://rahulshettyacademy.com/dropdownsPractise/

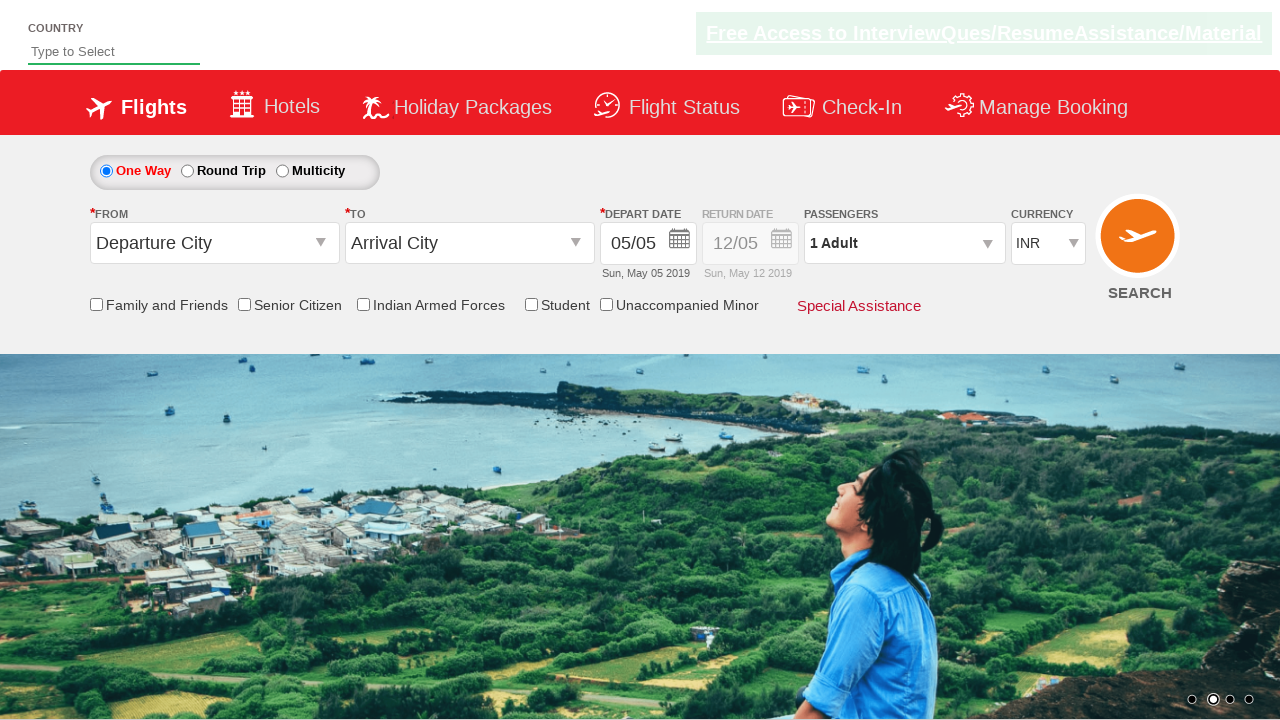

Clicked origin station dropdown to open menu at (214, 243) on #ctl00_mainContent_ddl_originStation1_CTXT
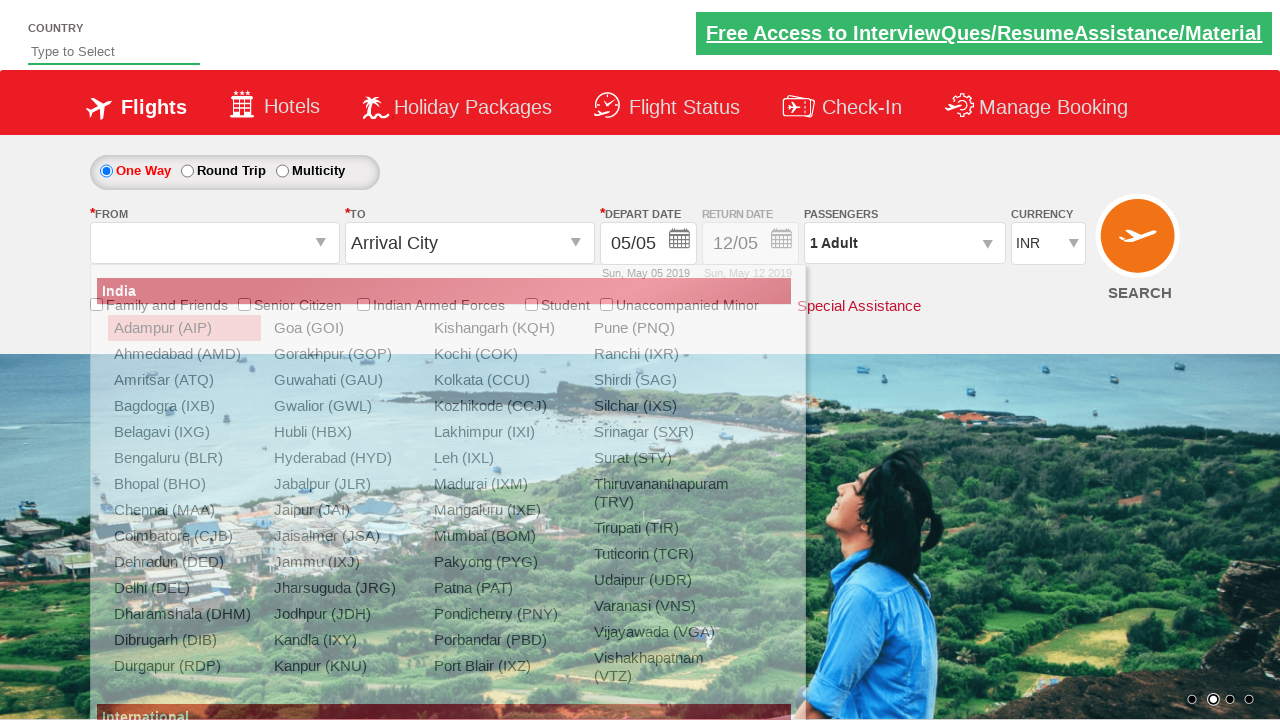

Selected ATQ (Amritsar) as origin station at (184, 380) on a[value='ATQ']
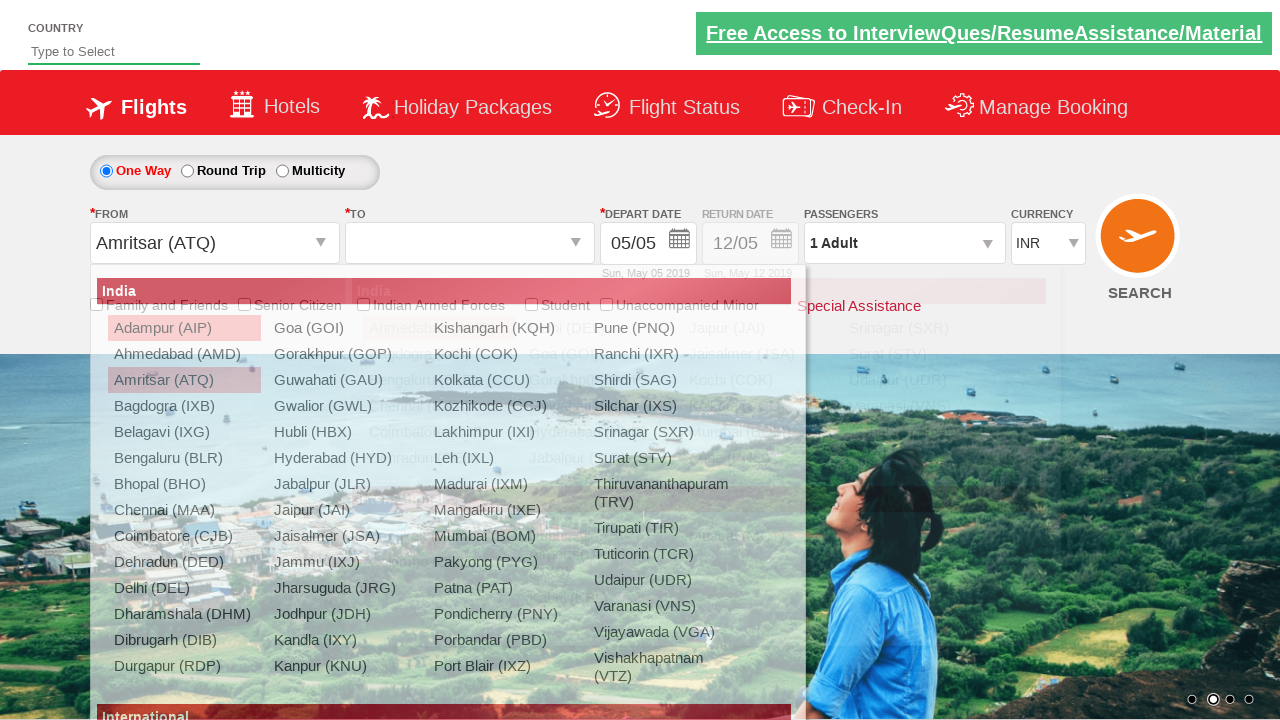

Waited for destination dropdown to become available
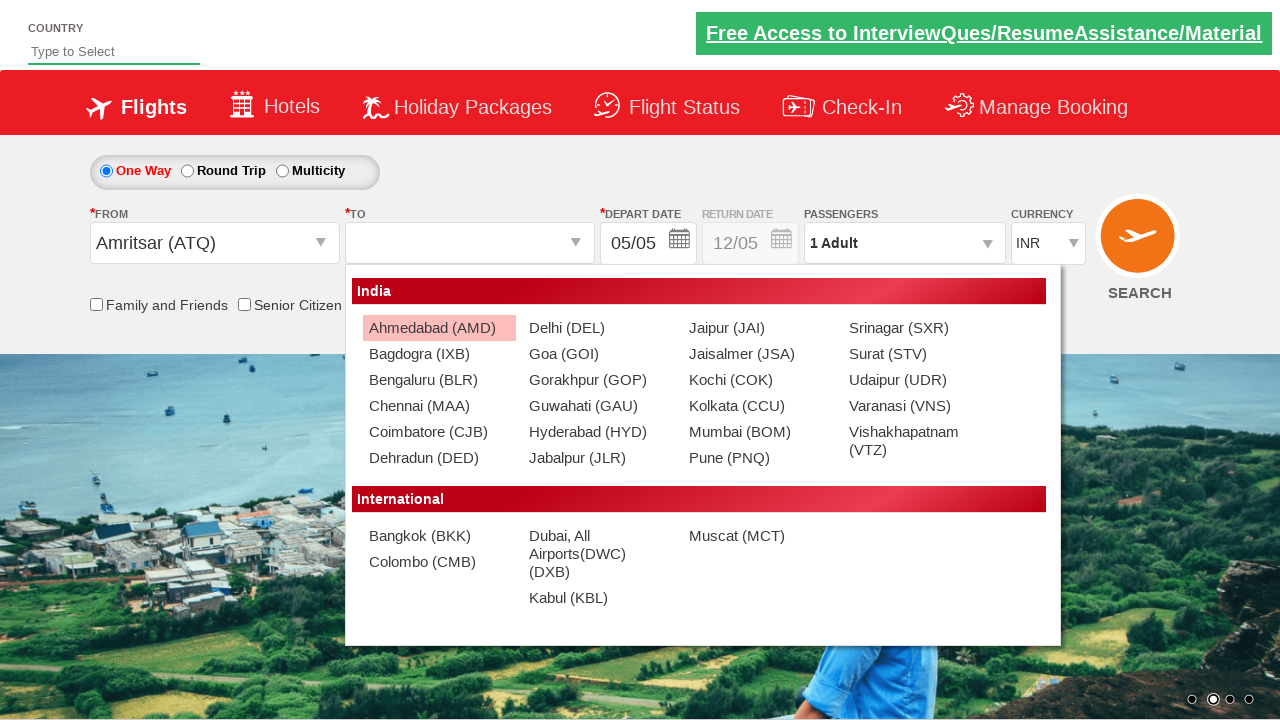

Selected BLR (Bangalore) as destination station at (439, 380) on a[value='BLR'] >> nth=1
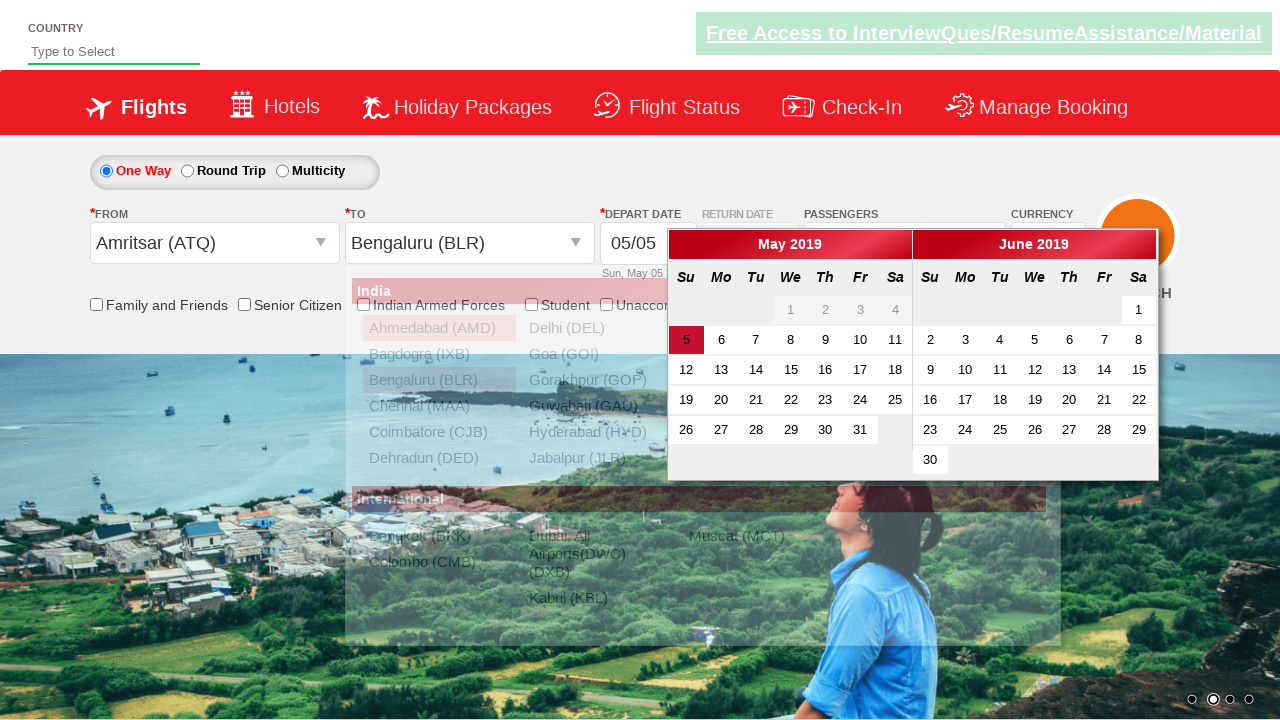

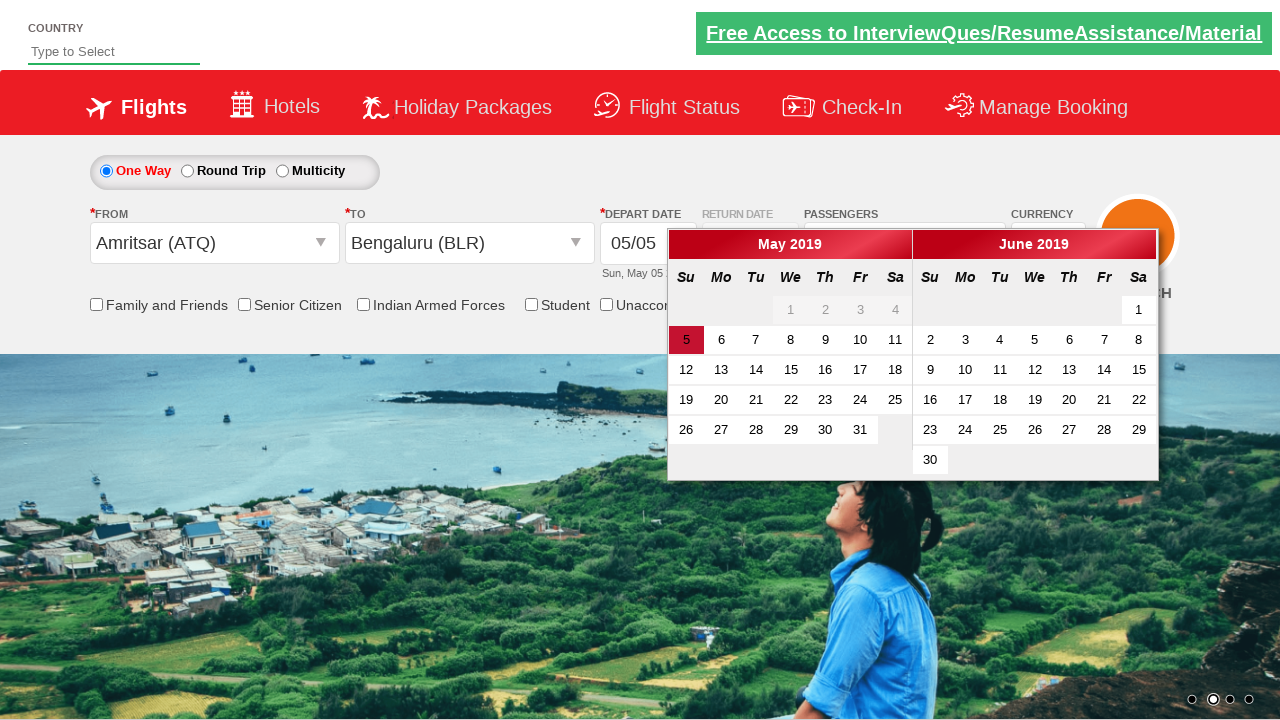